Navigates to a Selenium course content page, scrolls to view course sections, and clicks on an "All Courses" menu link to navigate to another page.

Starting URL: http://greenstech.in/selenium-course-content.html

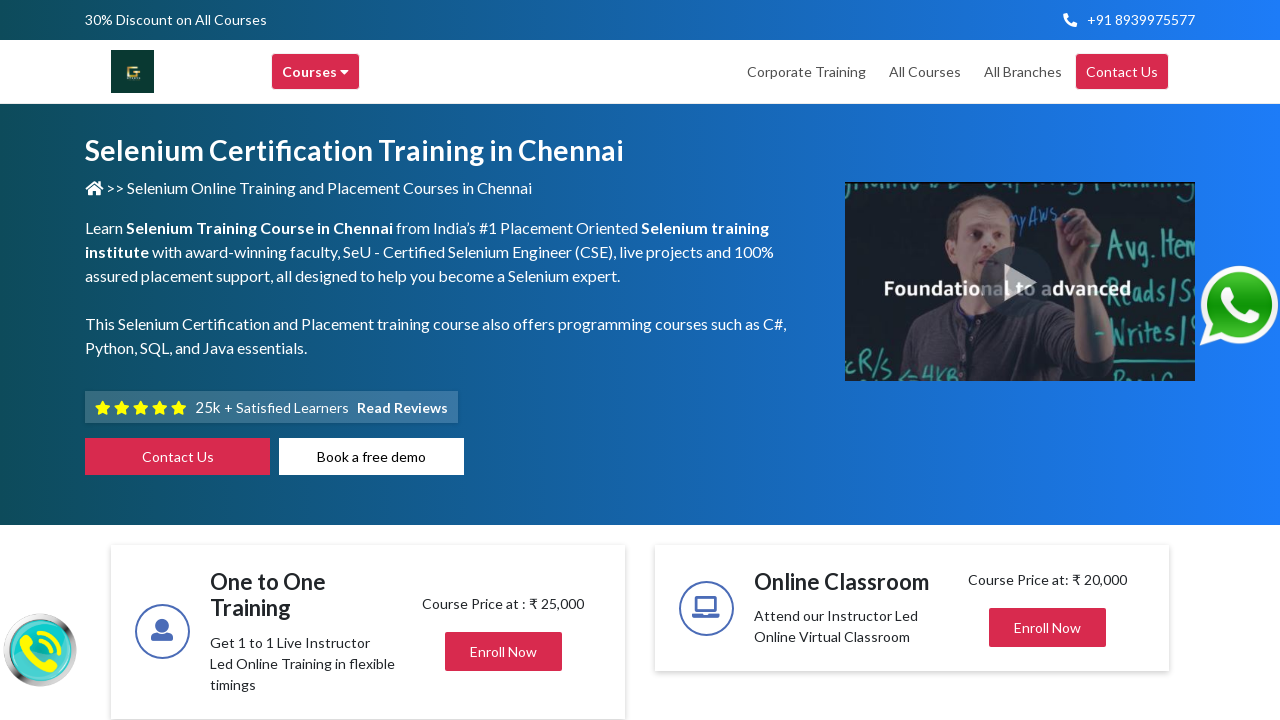

Set viewport size to 1920x1080
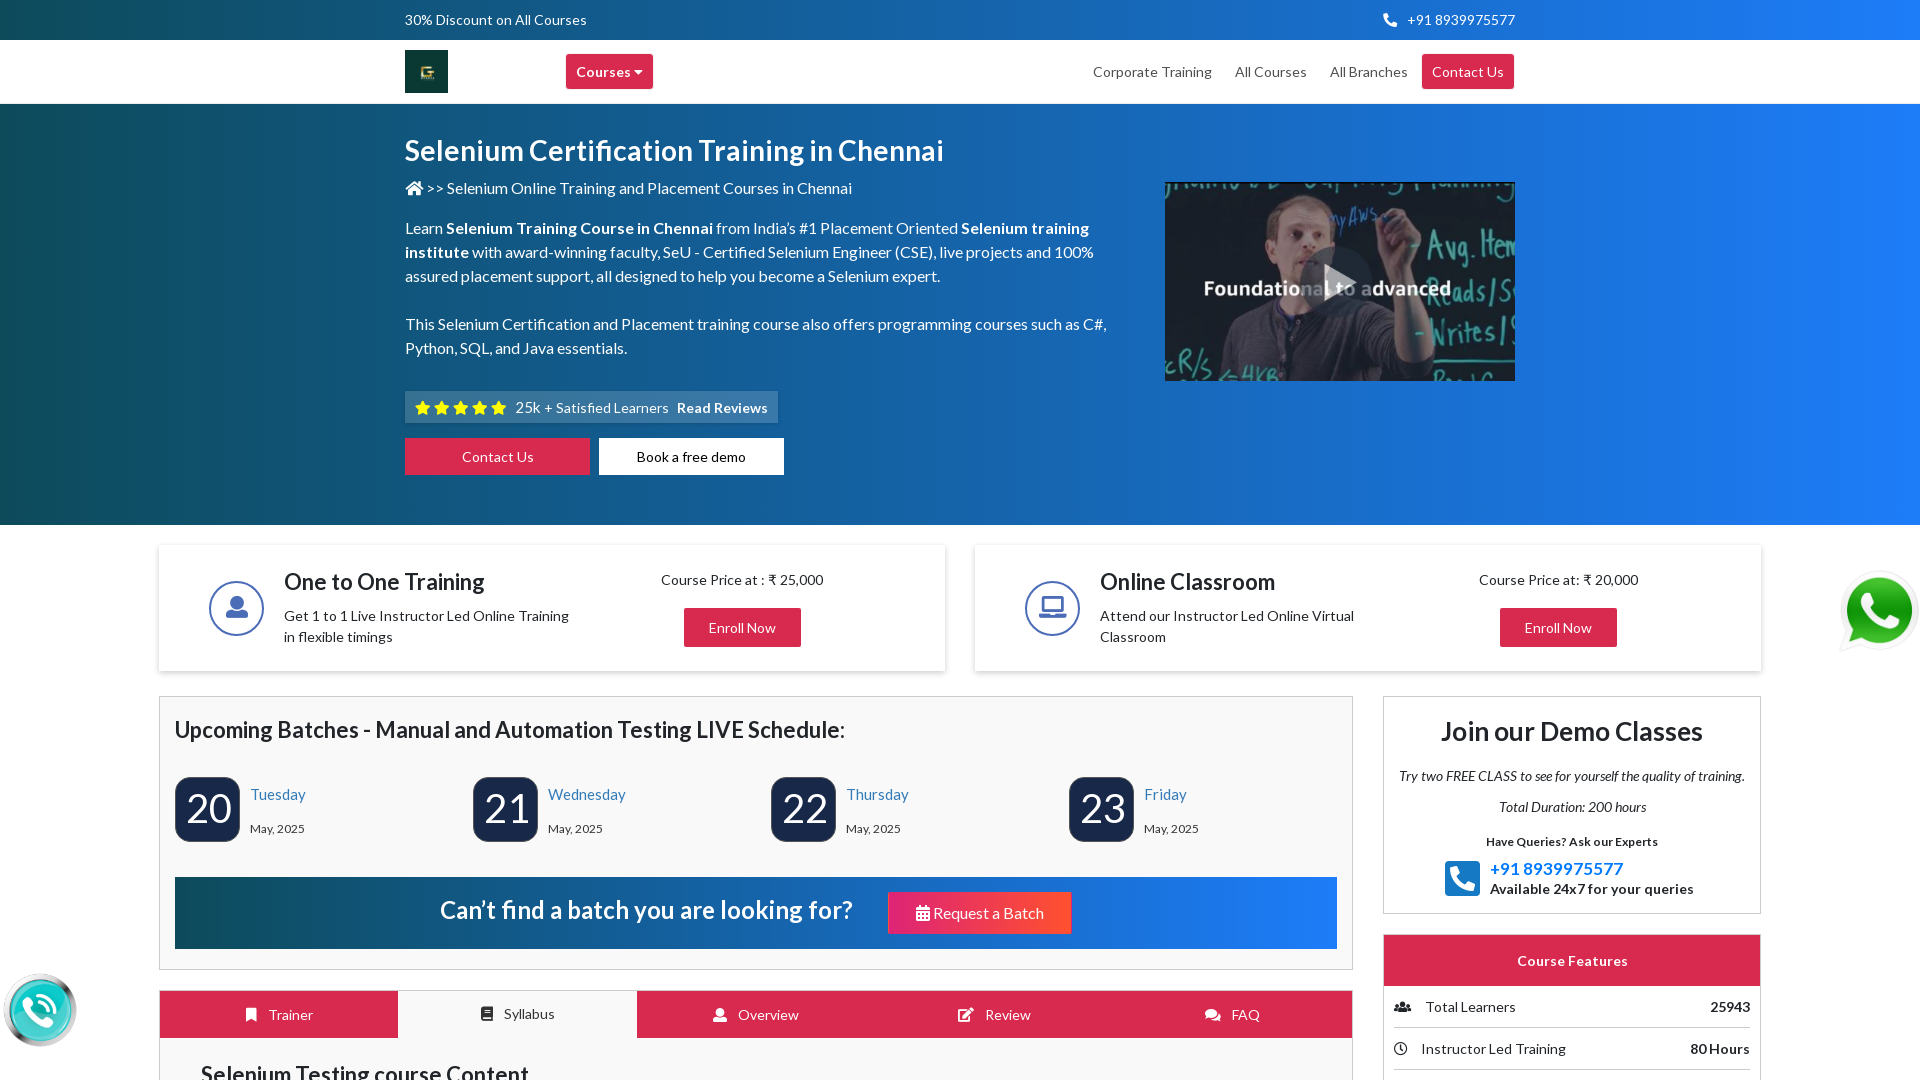

Located course element in section 2
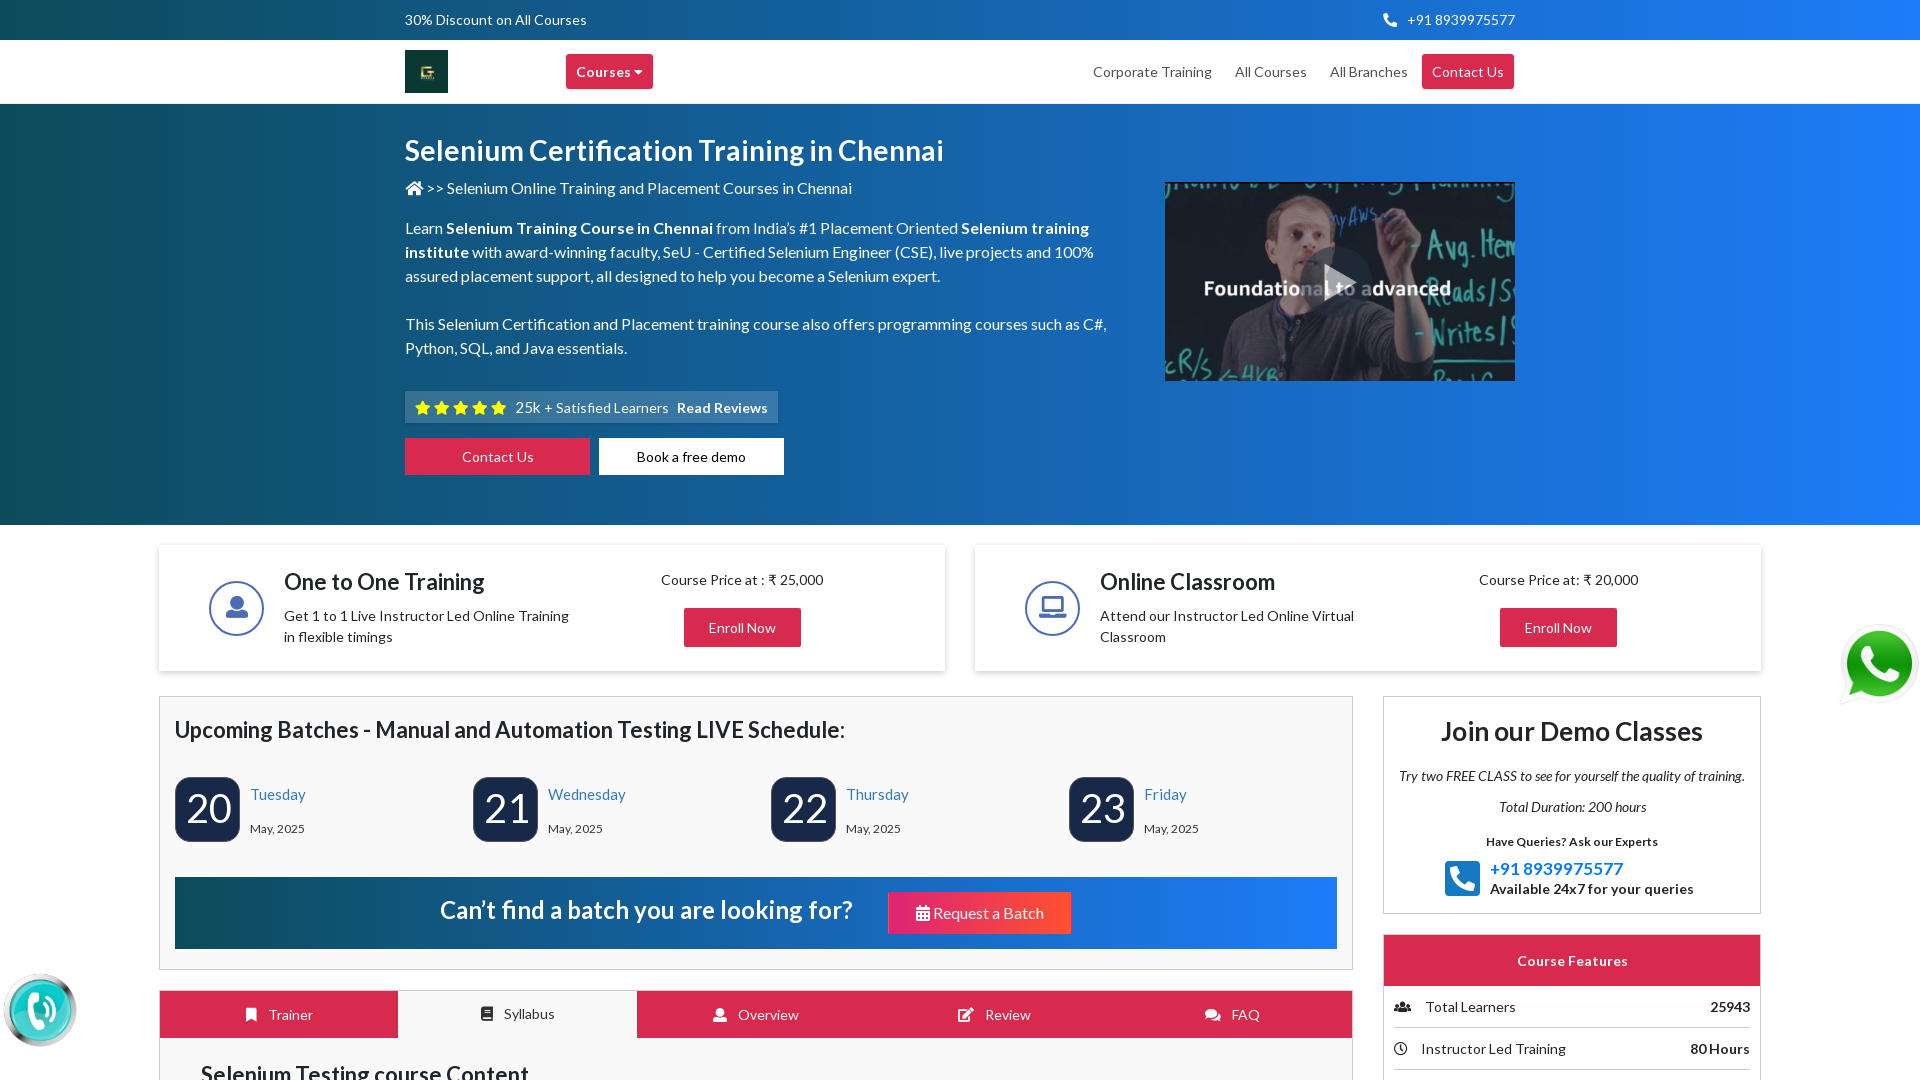

Scrolled course element into view
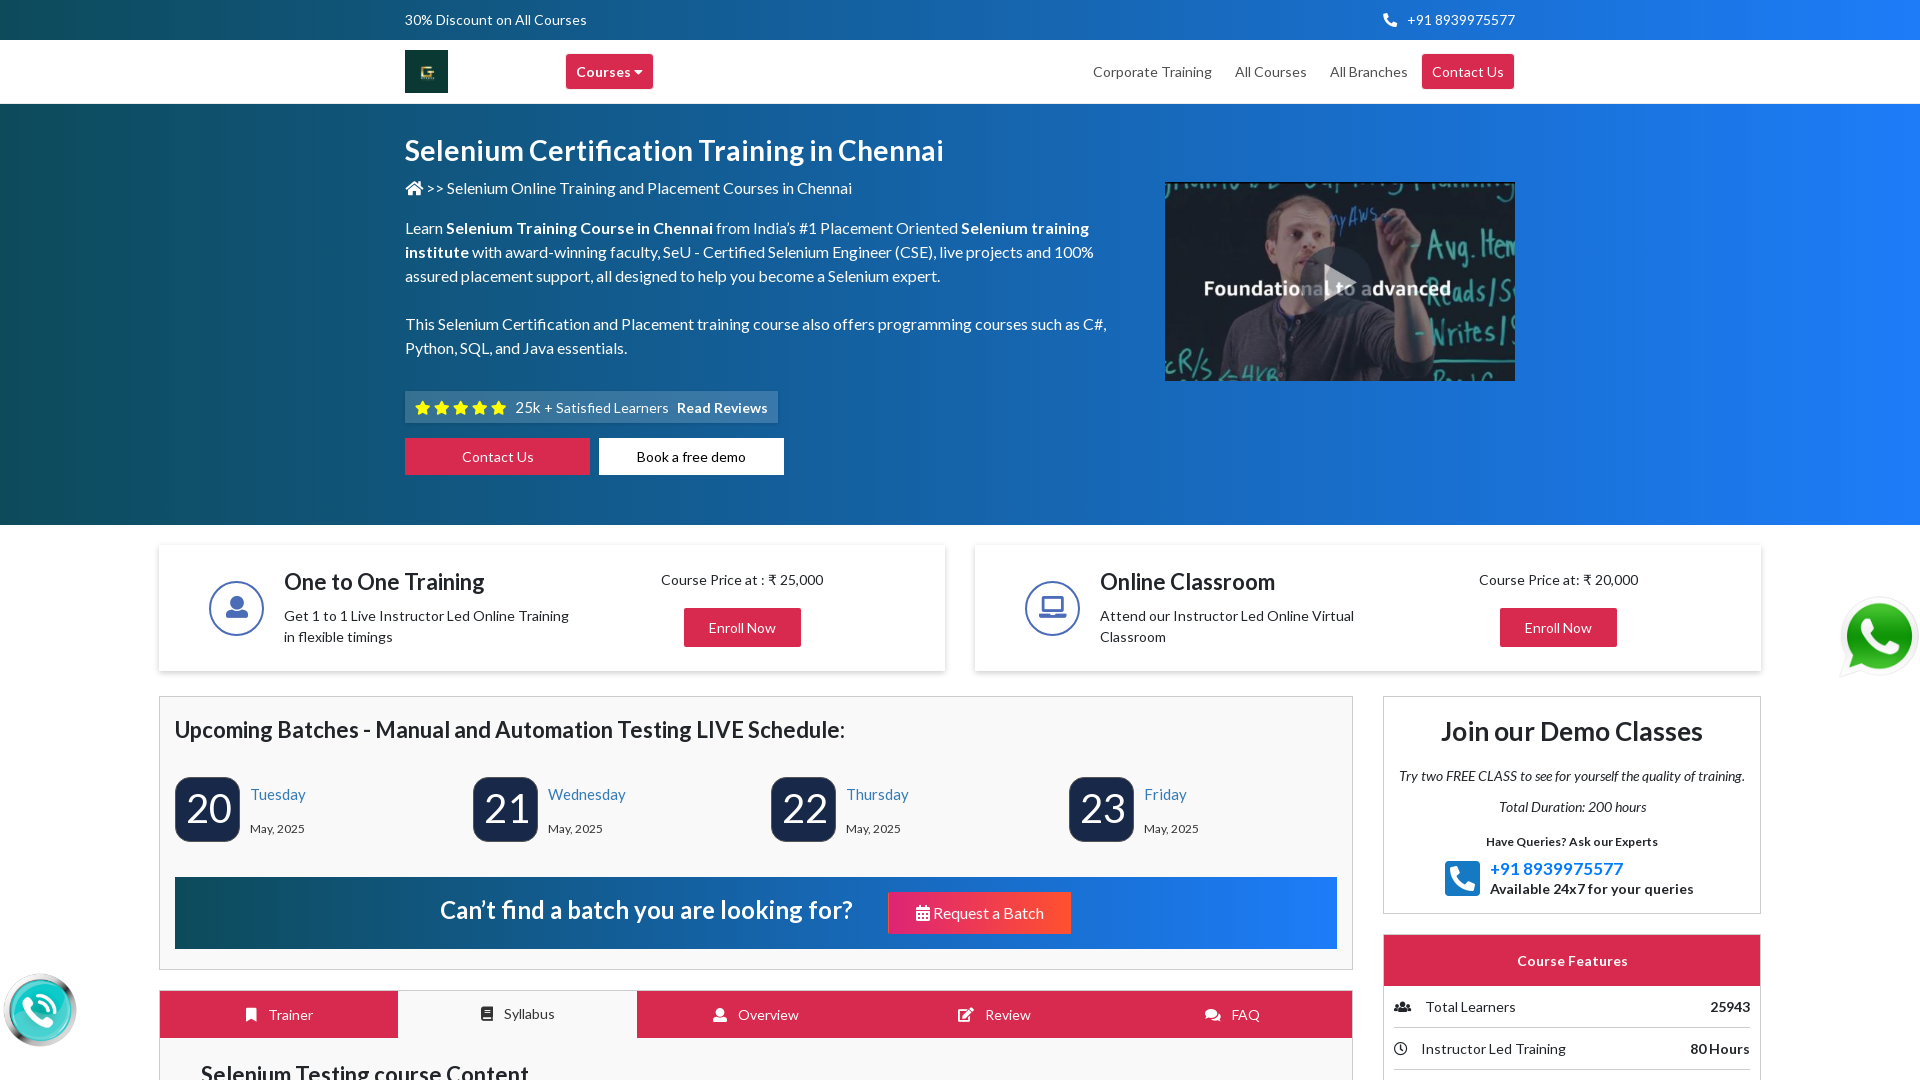

Waited 2 seconds for smooth scrolling
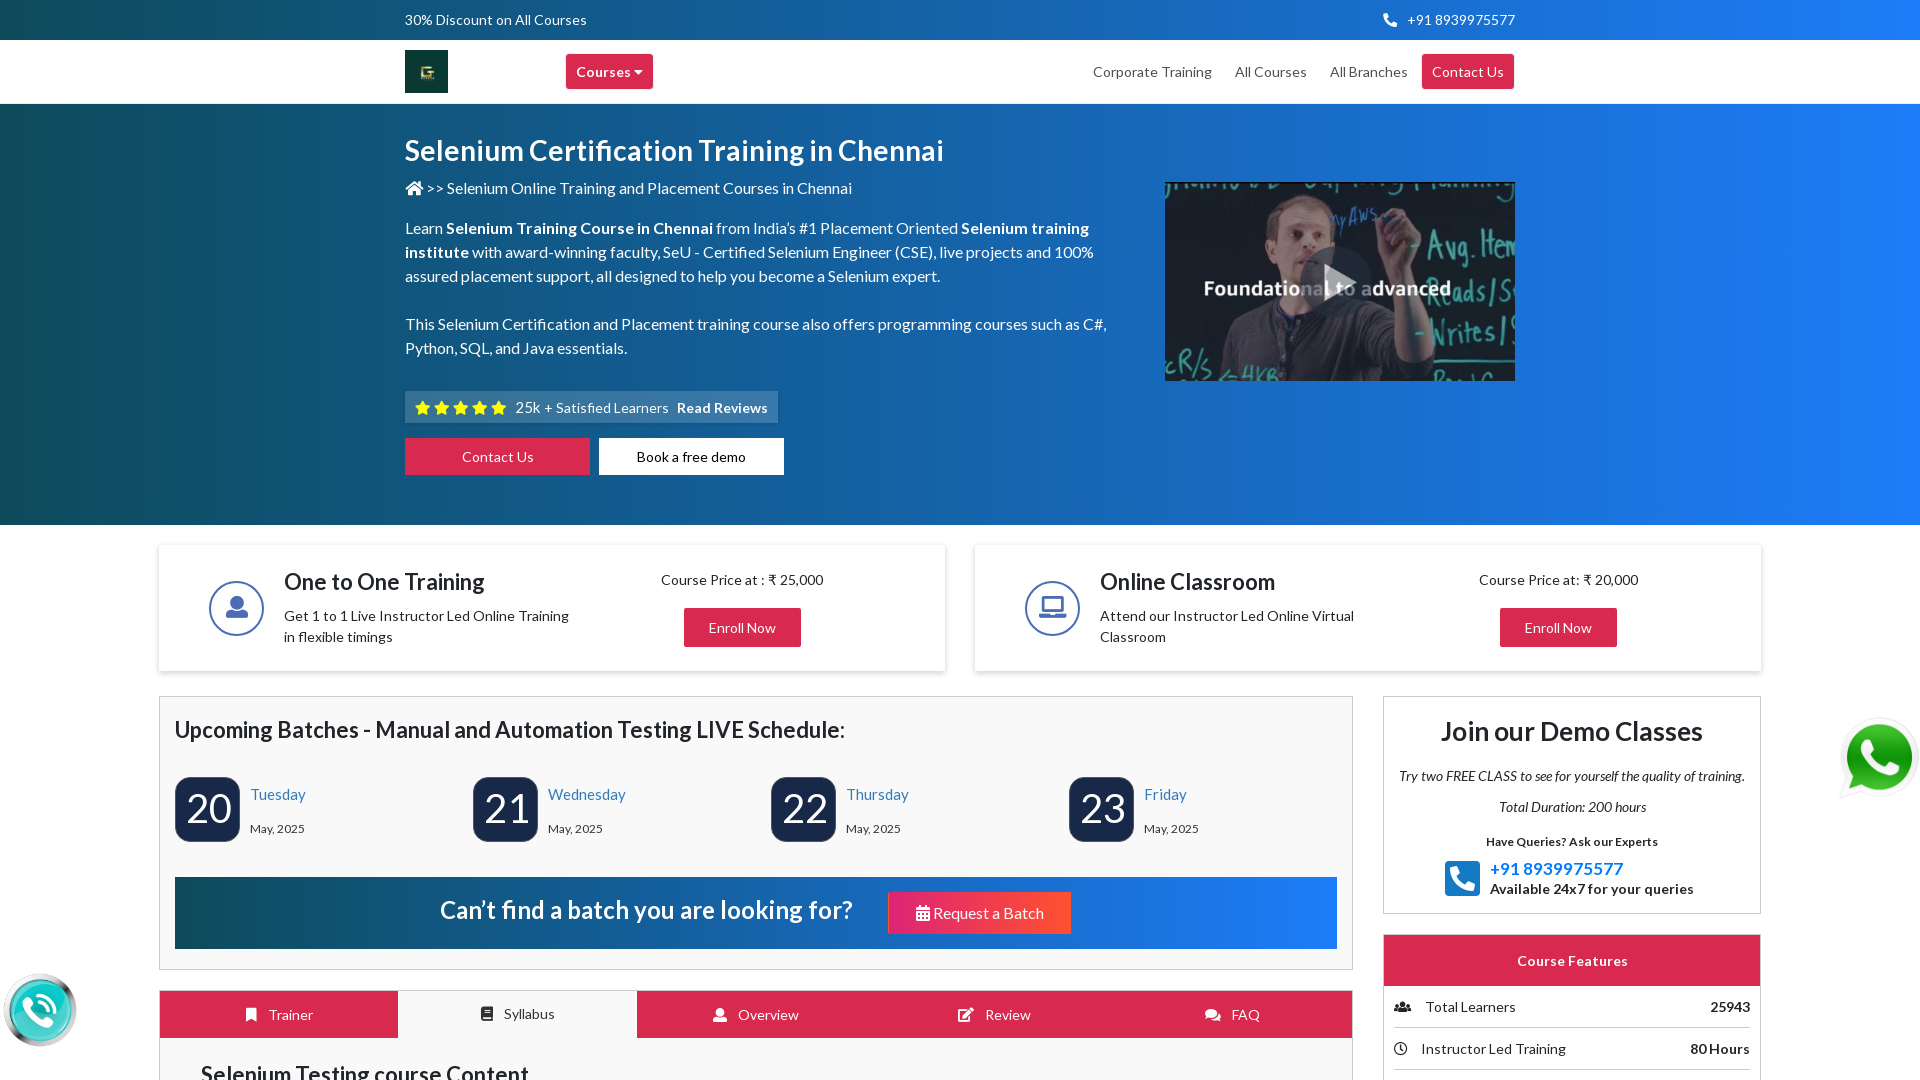

Located 'All Courses' menu link
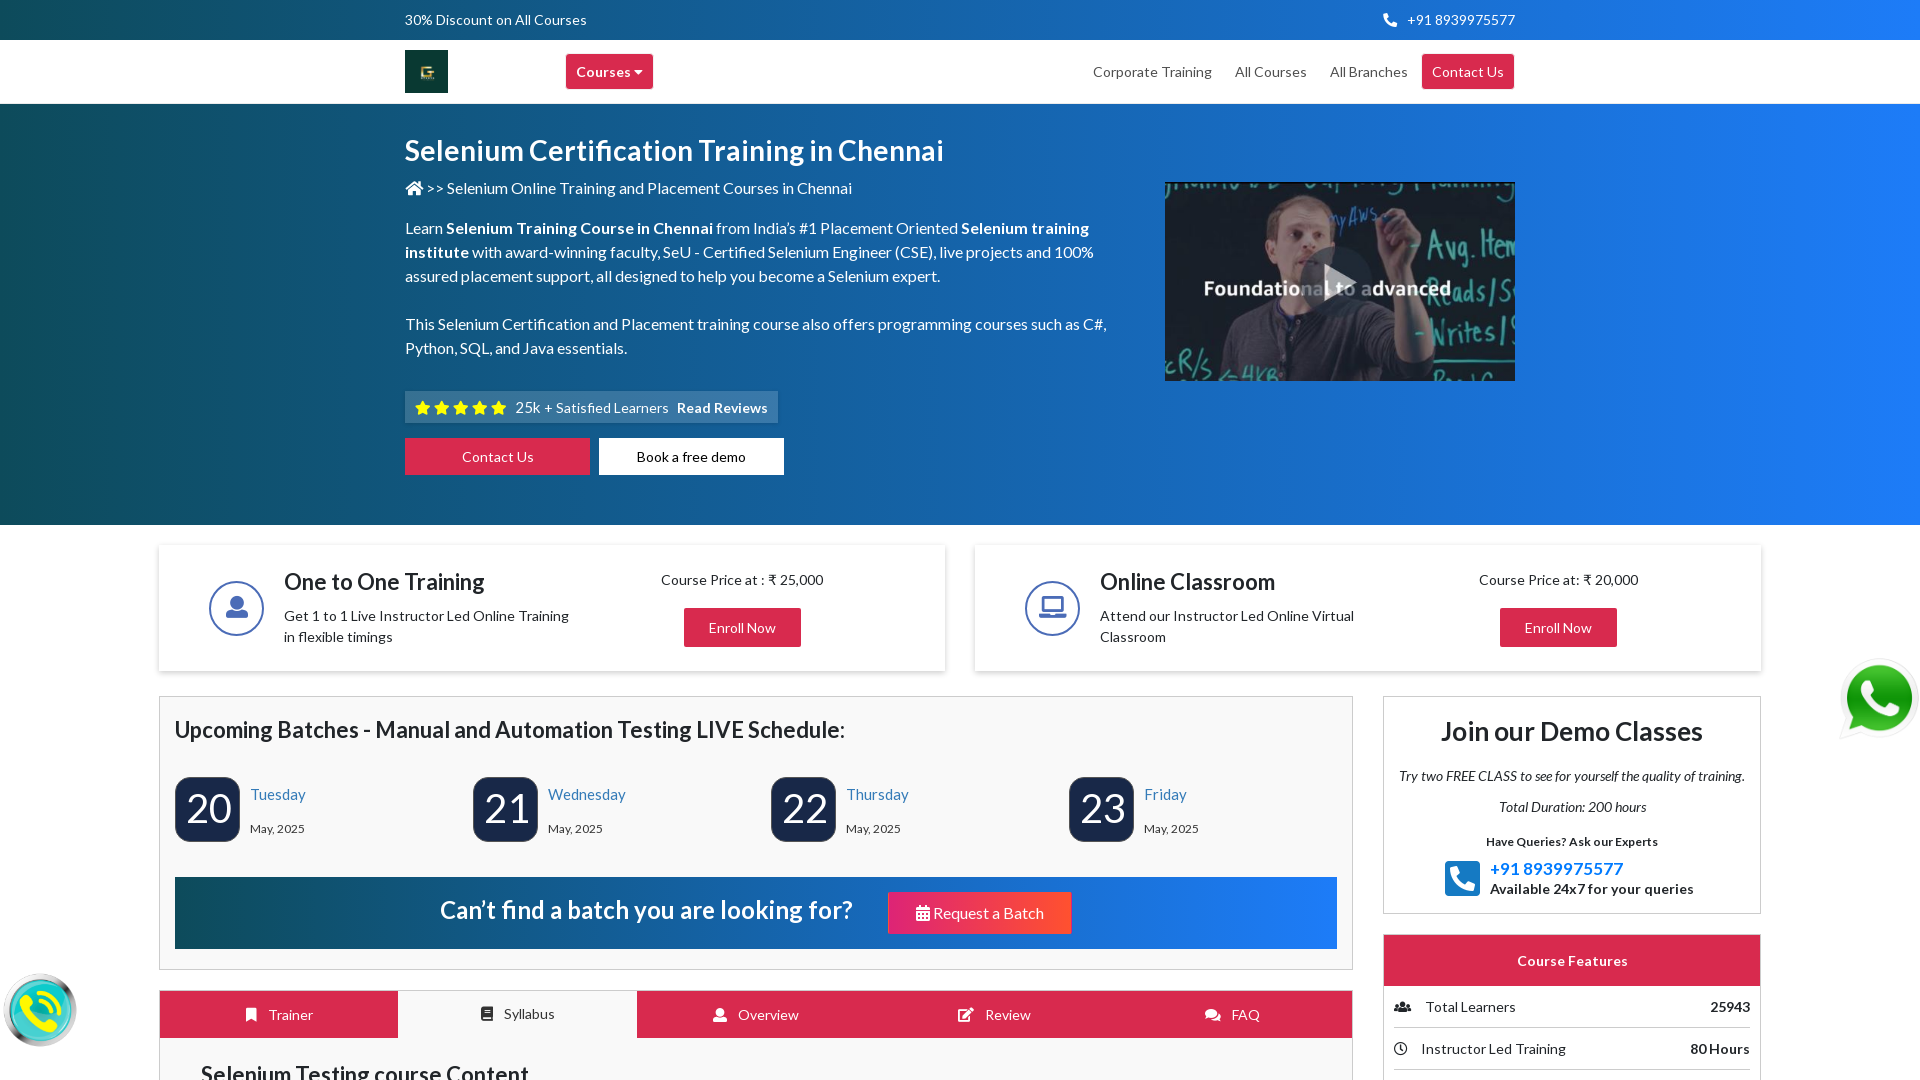

Scrolled 'All Courses' menu link into view
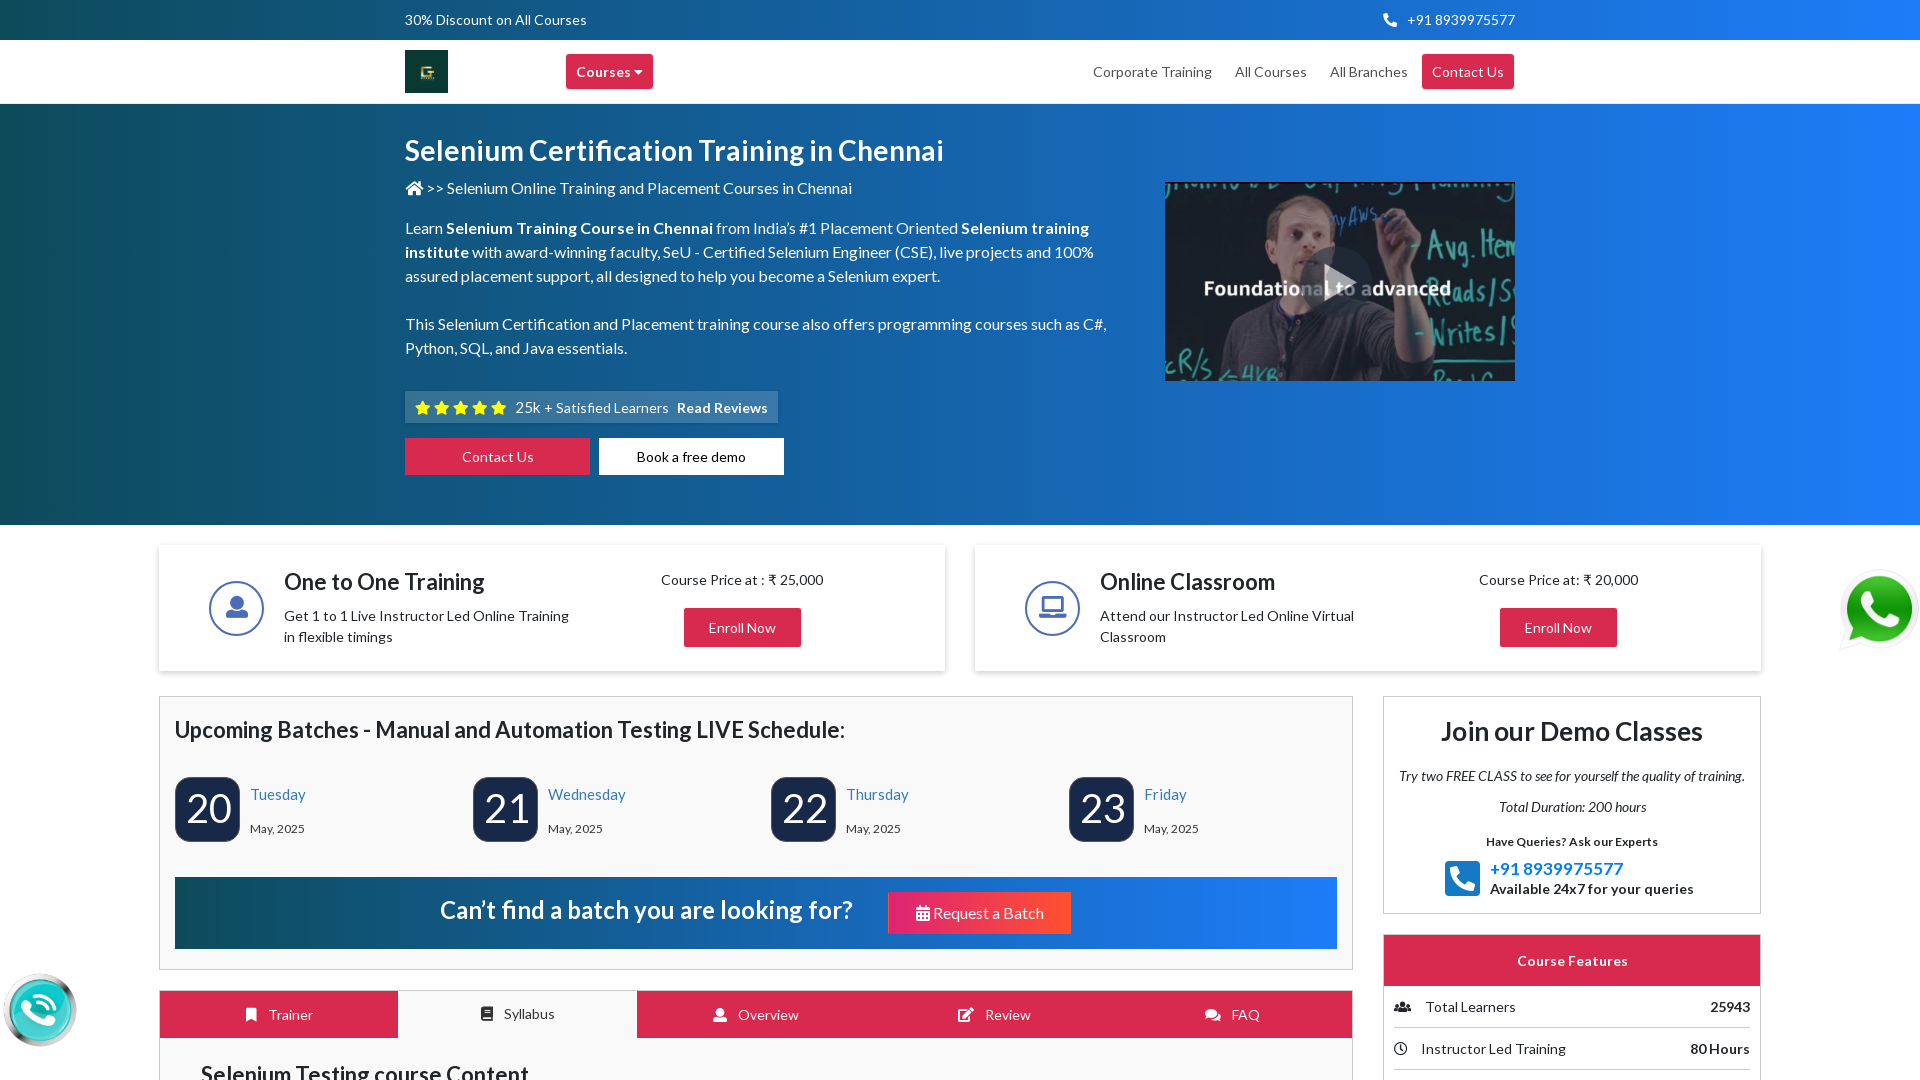

Clicked on 'All Courses' menu link at (1271, 72) on xpath=//*[@id='menu-course-new-top-menu']/li[2]/a
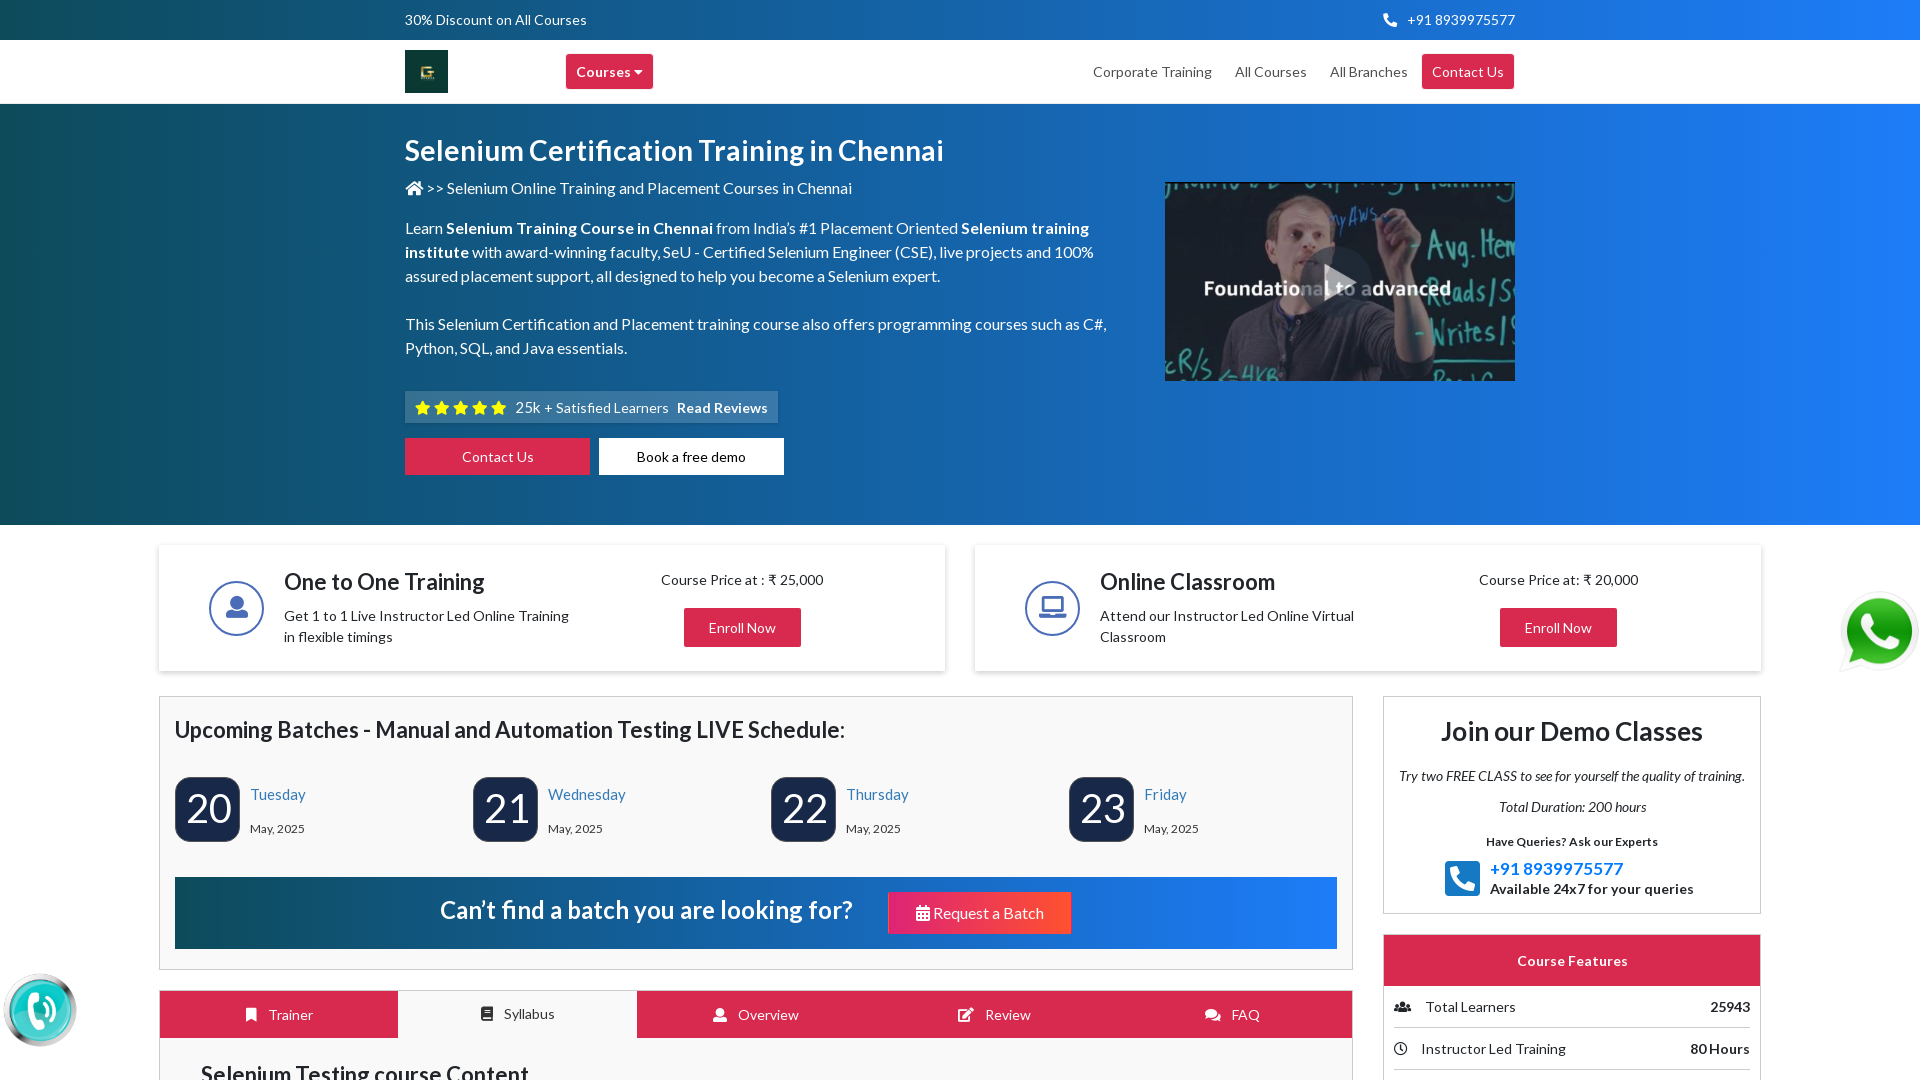

Waited for page navigation to complete (networkidle)
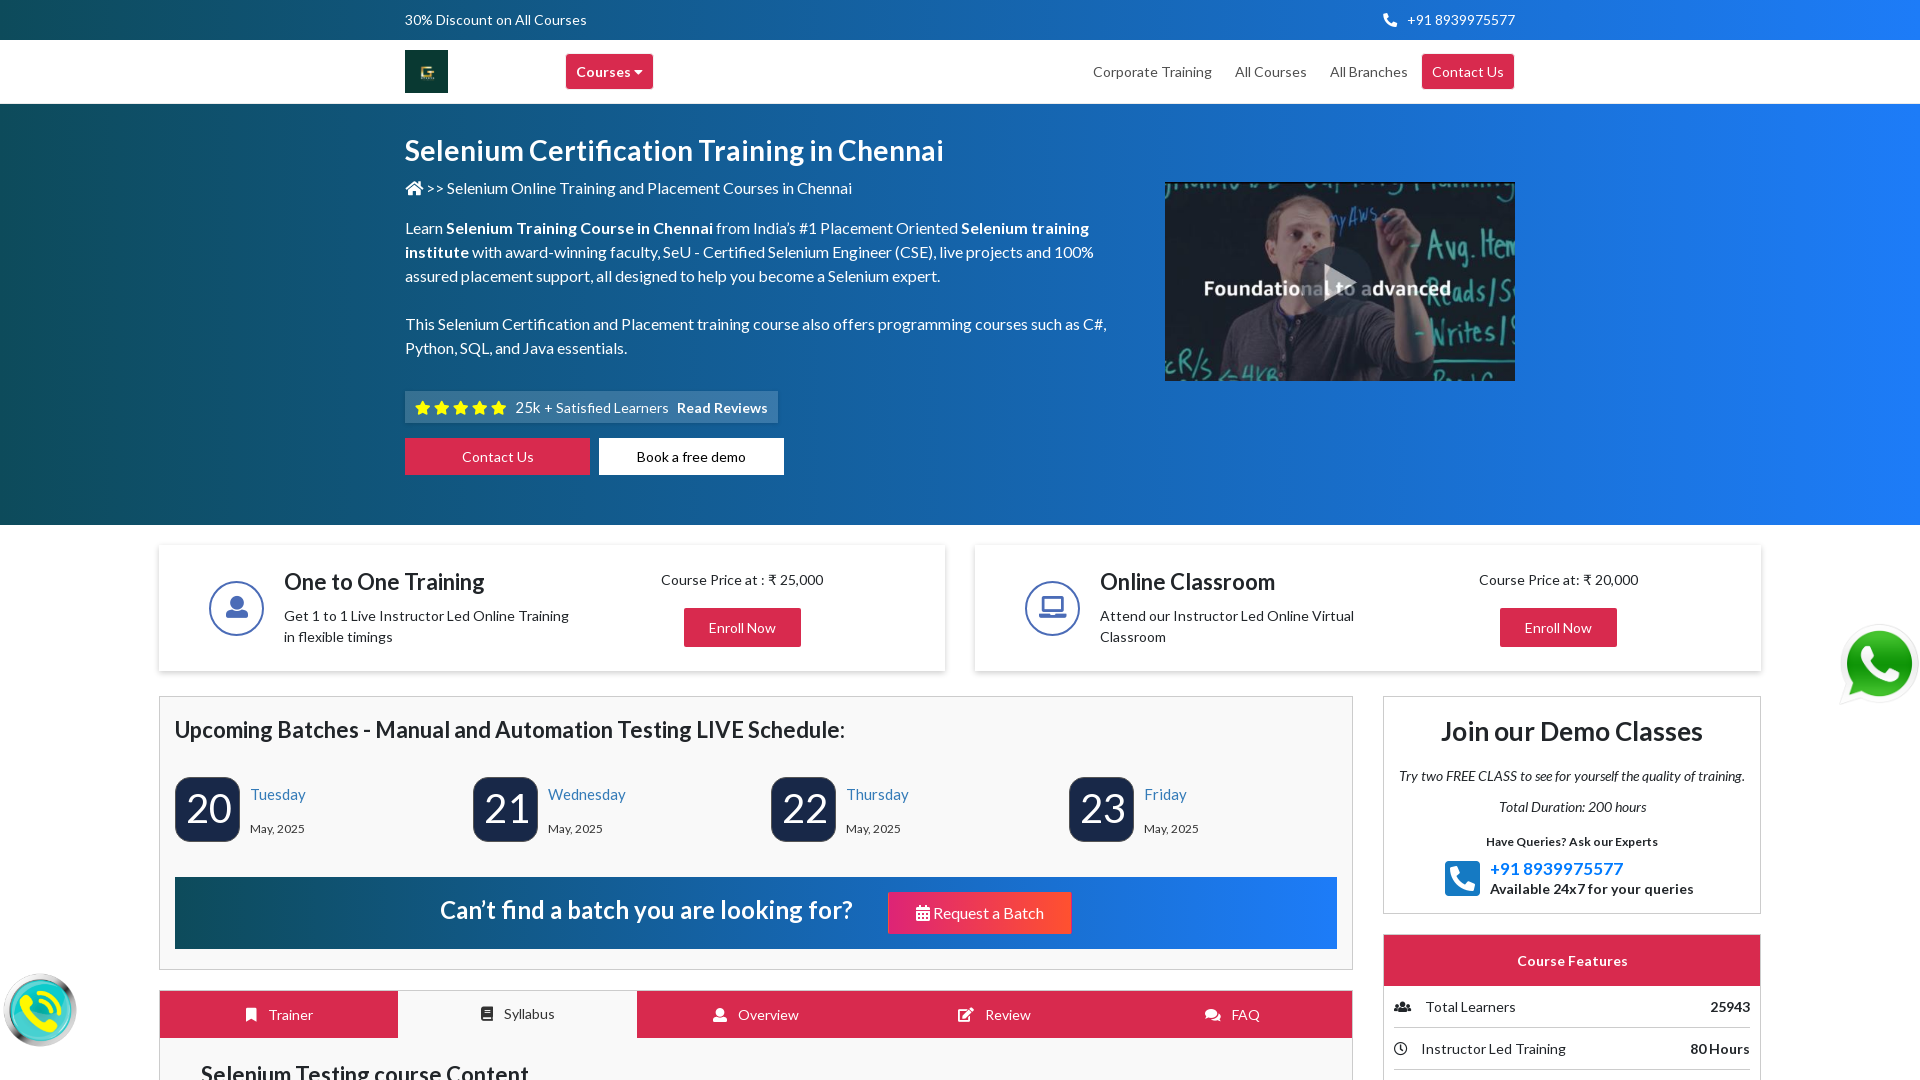

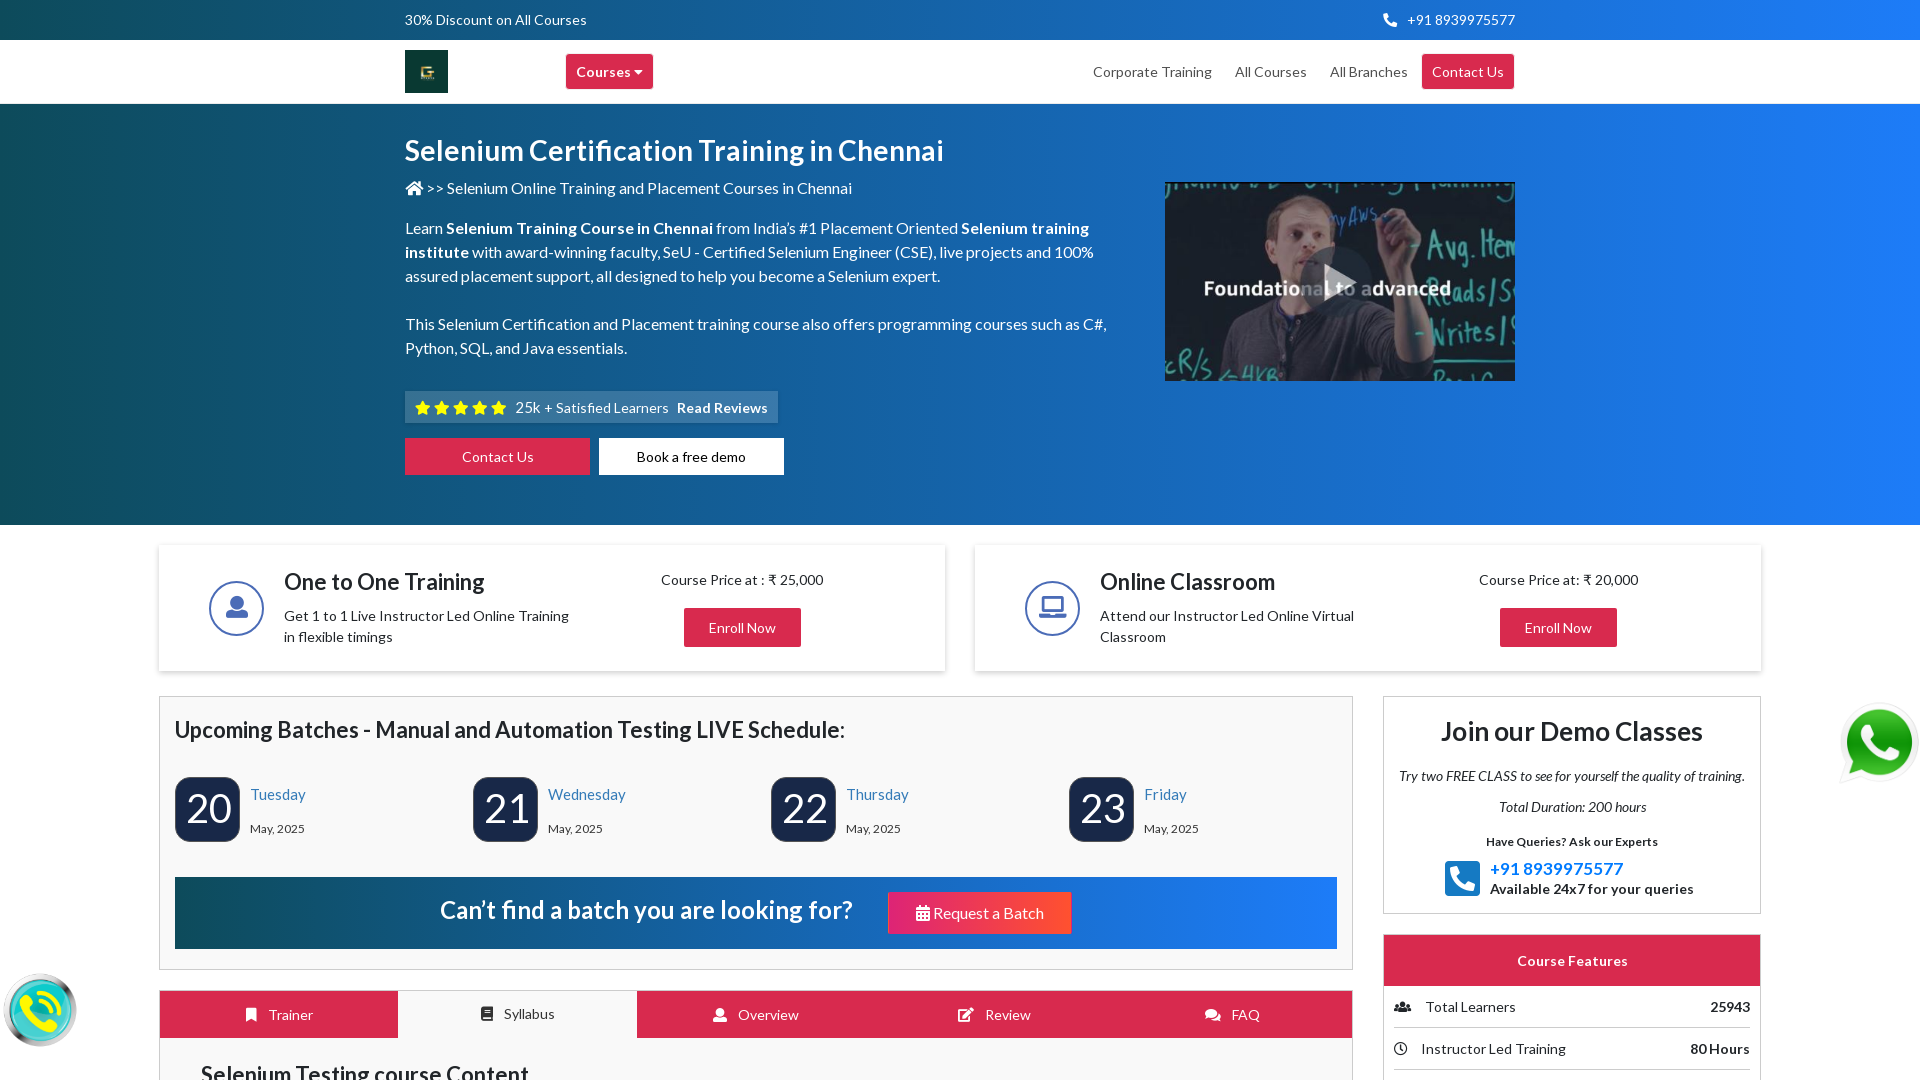